Tests radio button functionality on a practice page including selecting a favorite browser, clicking an unselectable radio button twice to verify it becomes unselected, finding a default selected radio button, and selecting an age group if not already selected.

Starting URL: https://www.leafground.com/radio.xhtml

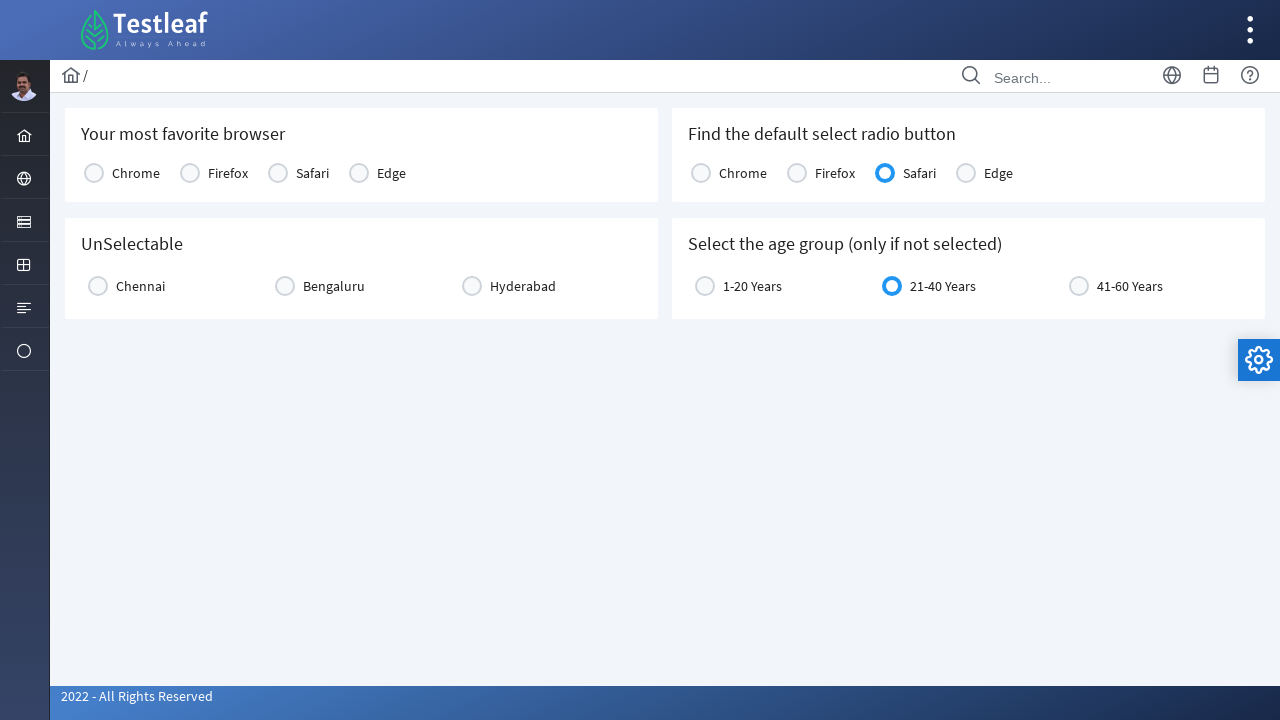

Selected second browser option as favorite at (190, 173) on xpath=((//h5[text()='Your most favorite browser'])[1]/following-sibling::div//sp
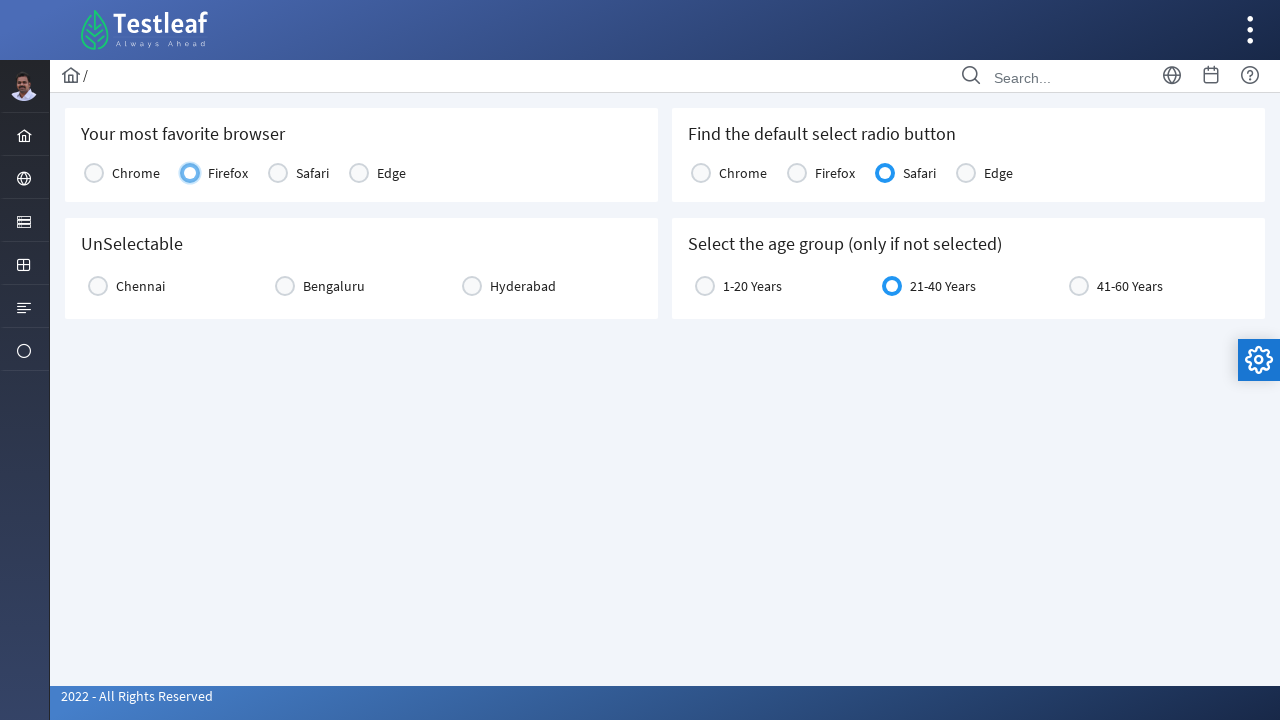

Clicked unselectable radio button (first click) at (98, 286) on xpath=((//h5[text()='UnSelectable'])[1]/following-sibling::div//span)[1]
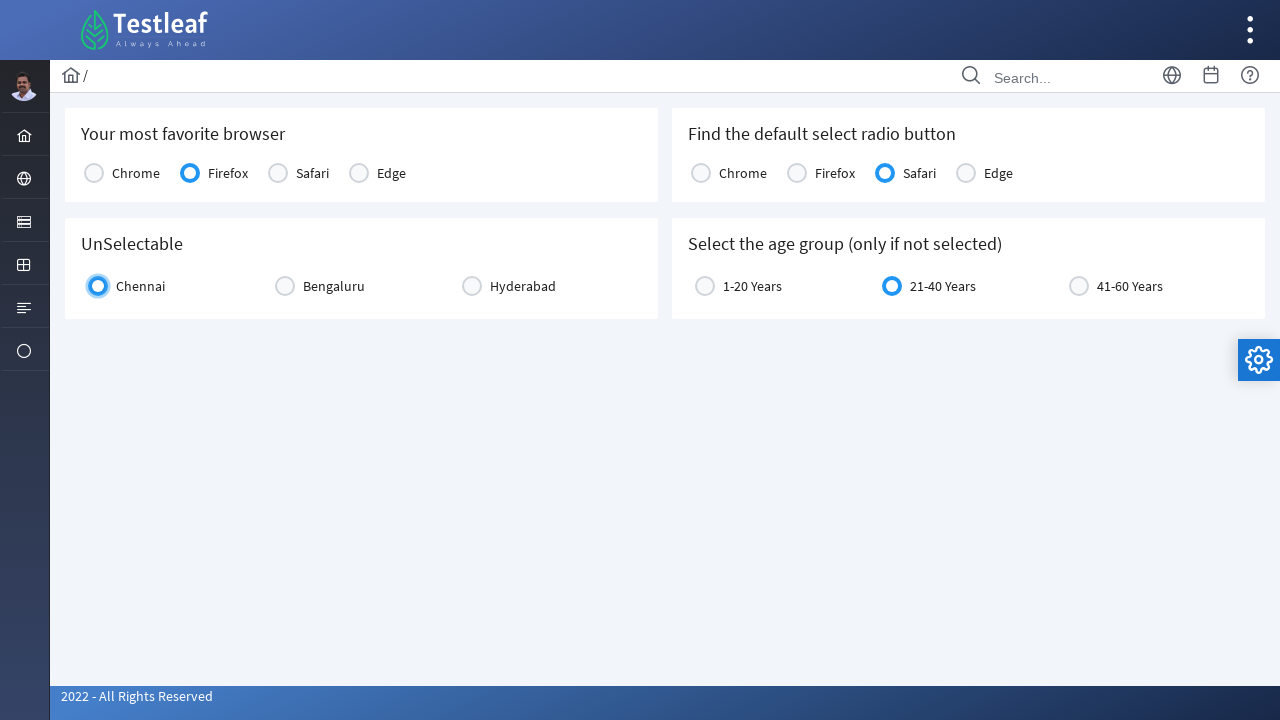

Clicked unselectable radio button (second click to verify unselect behavior) at (98, 286) on xpath=((//h5[text()='UnSelectable'])[1]/following-sibling::div//span)[1]
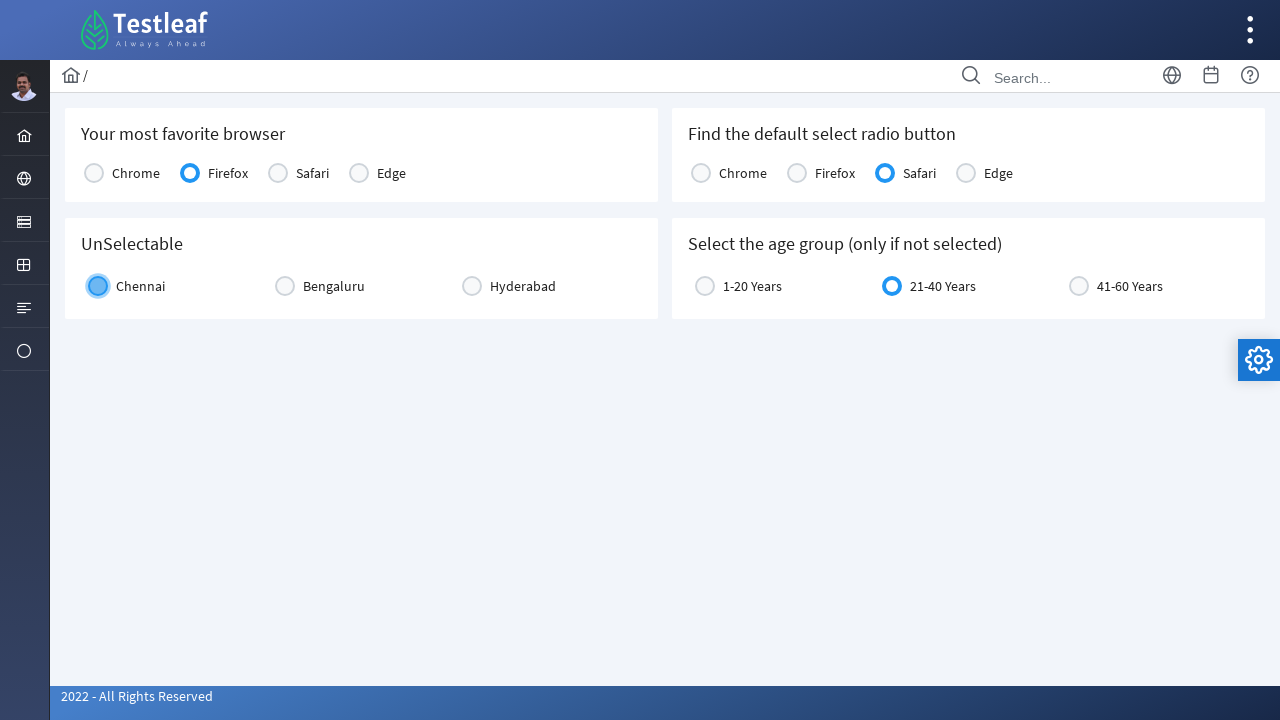

Found default selected radio button at option 3
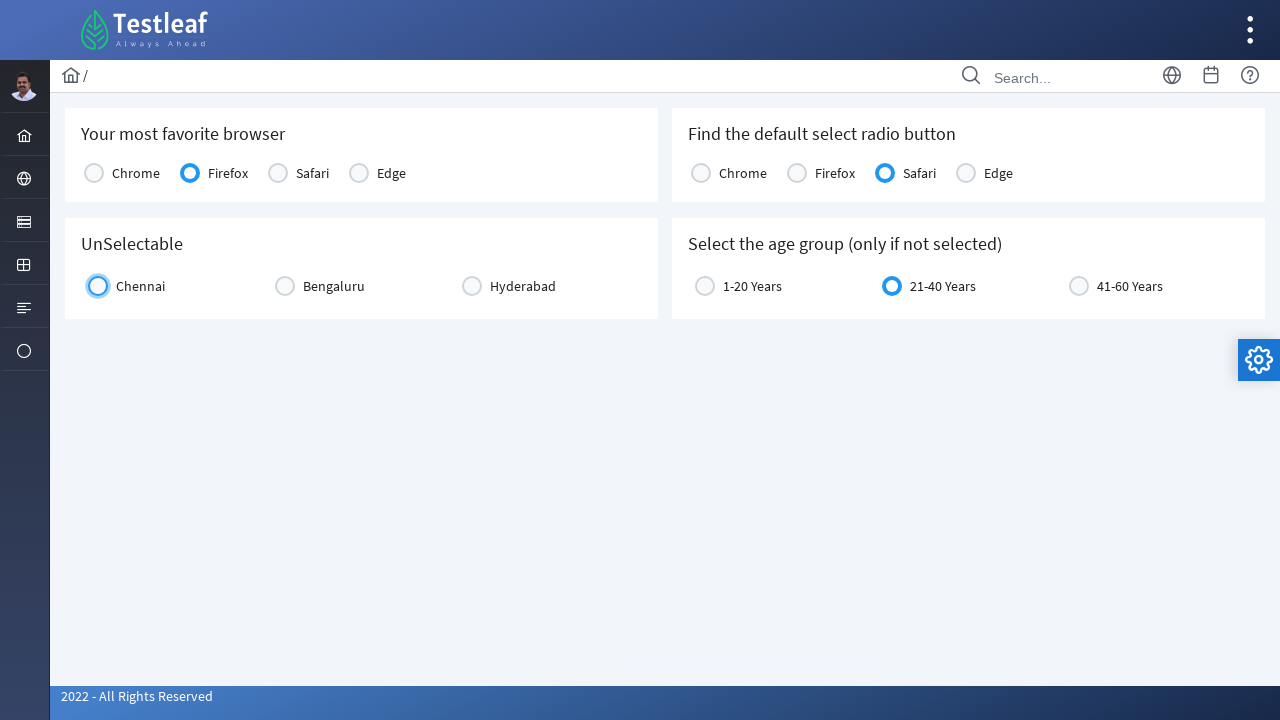

Age group '21-40 Years' was already selected
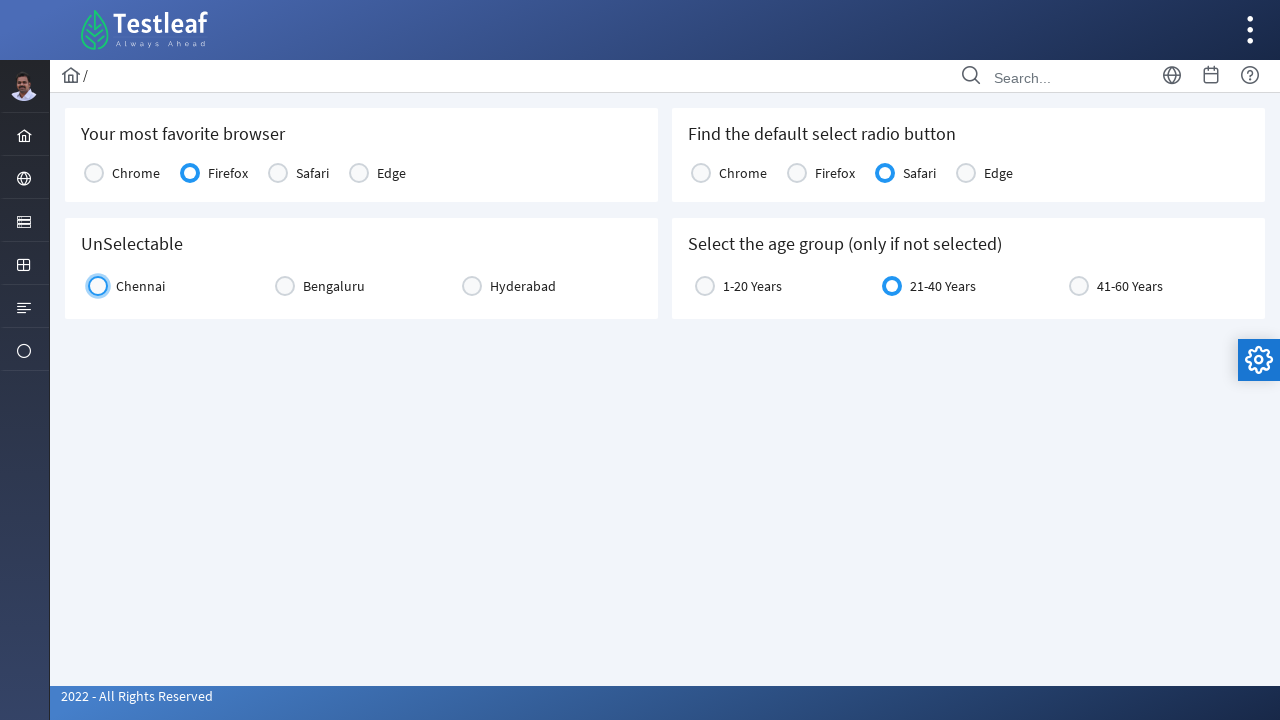

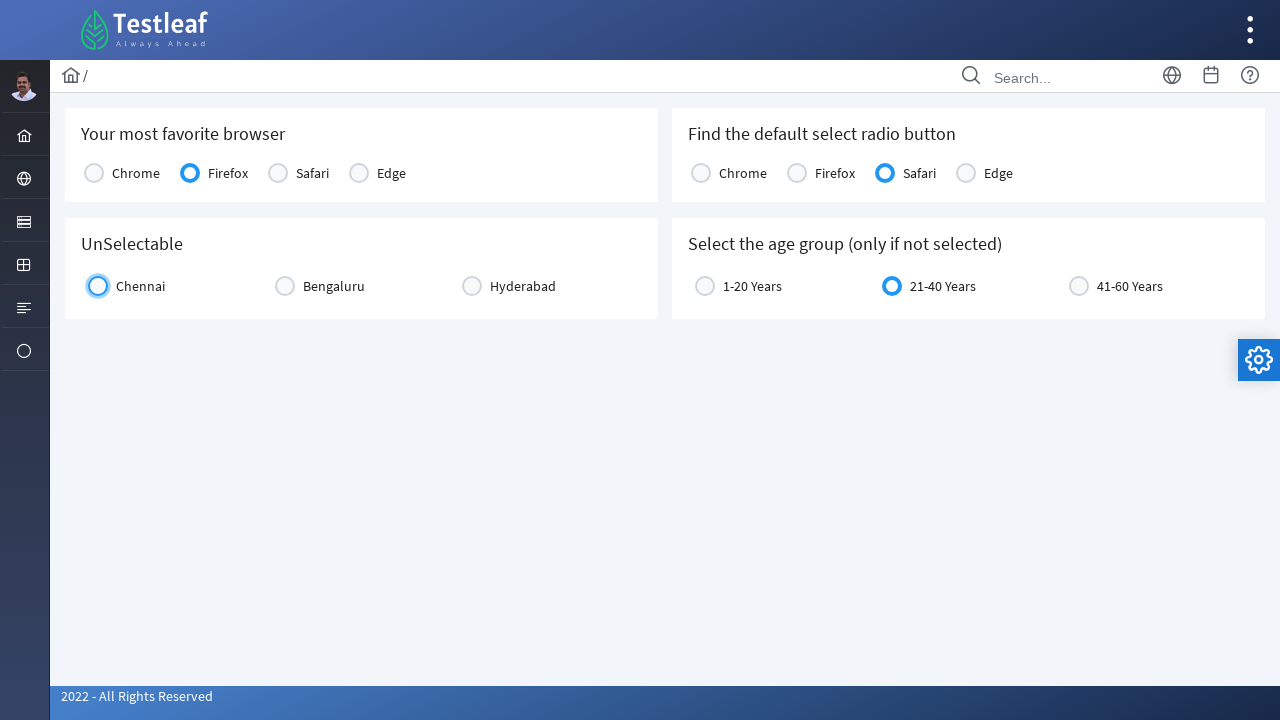